Navigates to CER NGER data page, locates the Download CSV button, scrolls to it, and clicks it to initiate a download.

Starting URL: https://data.cer.gov.au/datasets/NGER/ID0243

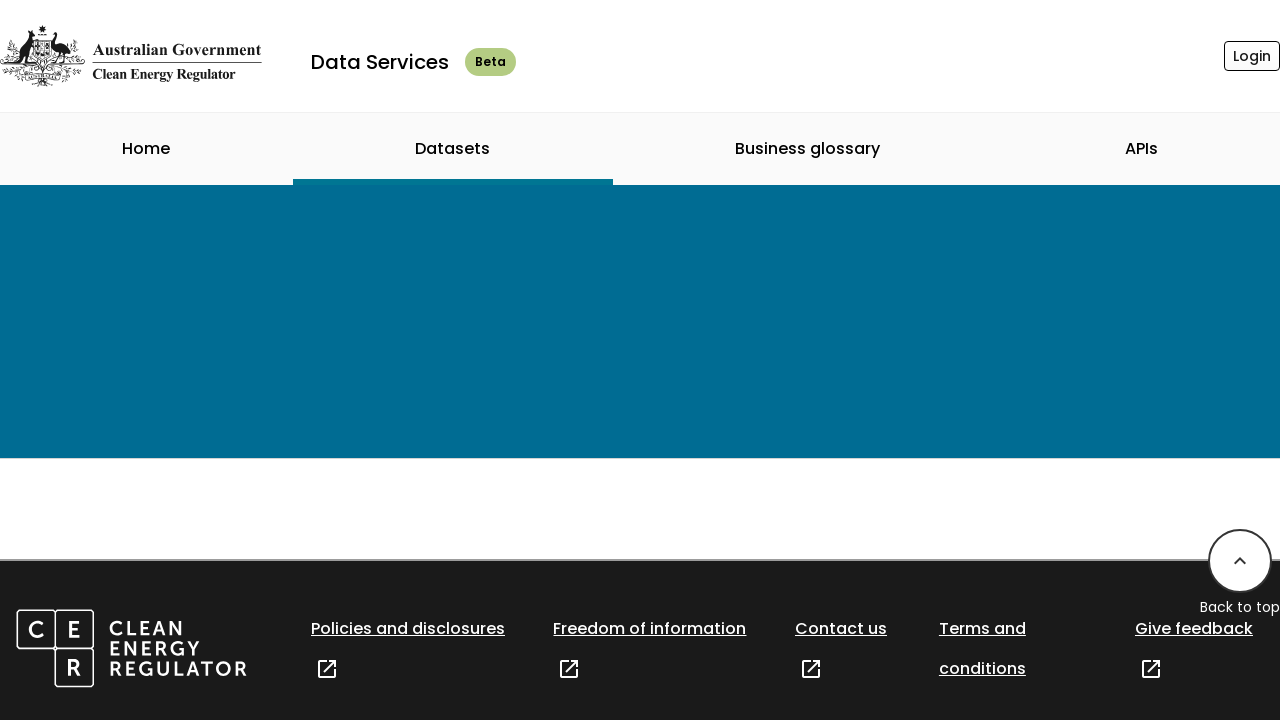

Page body loaded
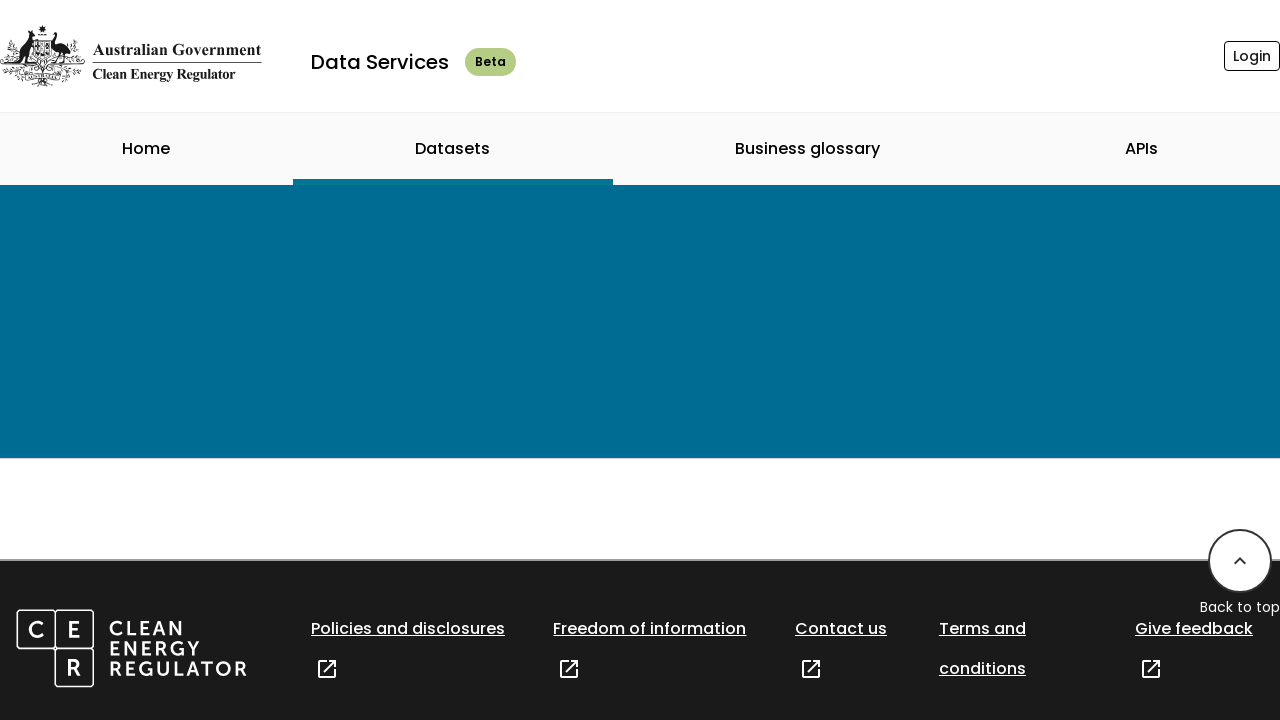

Waited 5 seconds for dynamic content to load
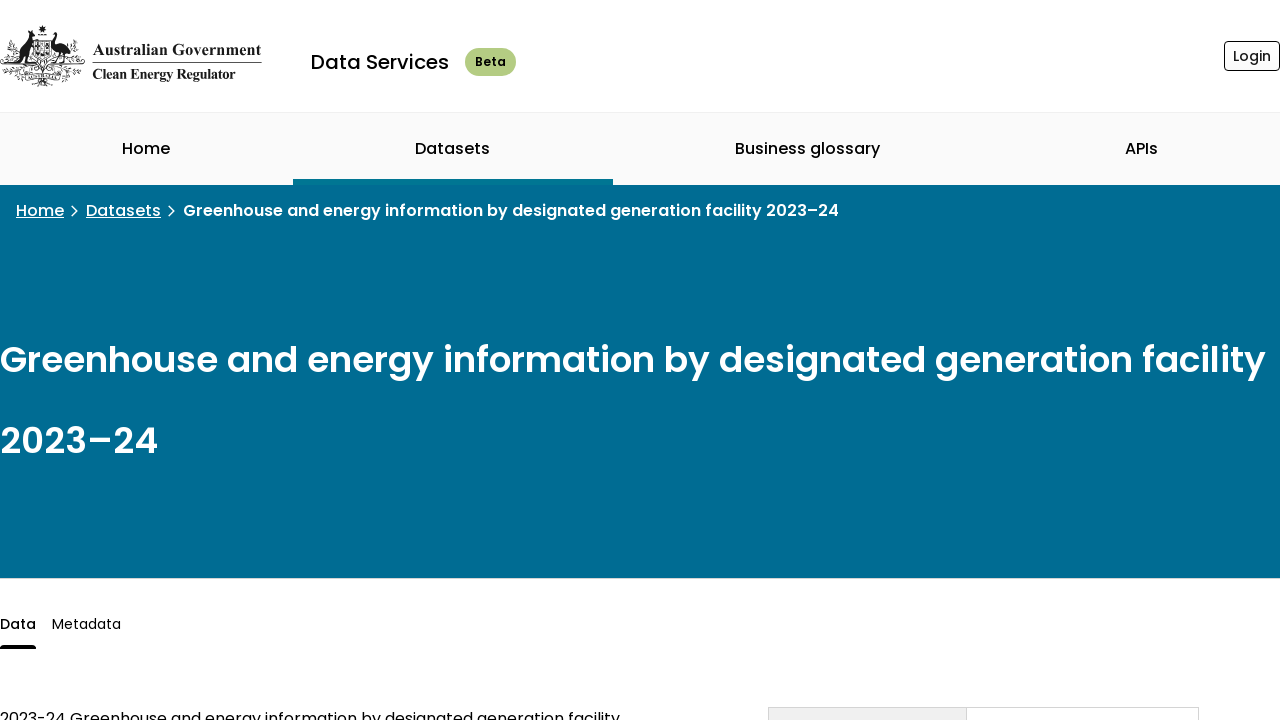

Located Download CSV button using selector: //button[contains(., 'Download CSV')]
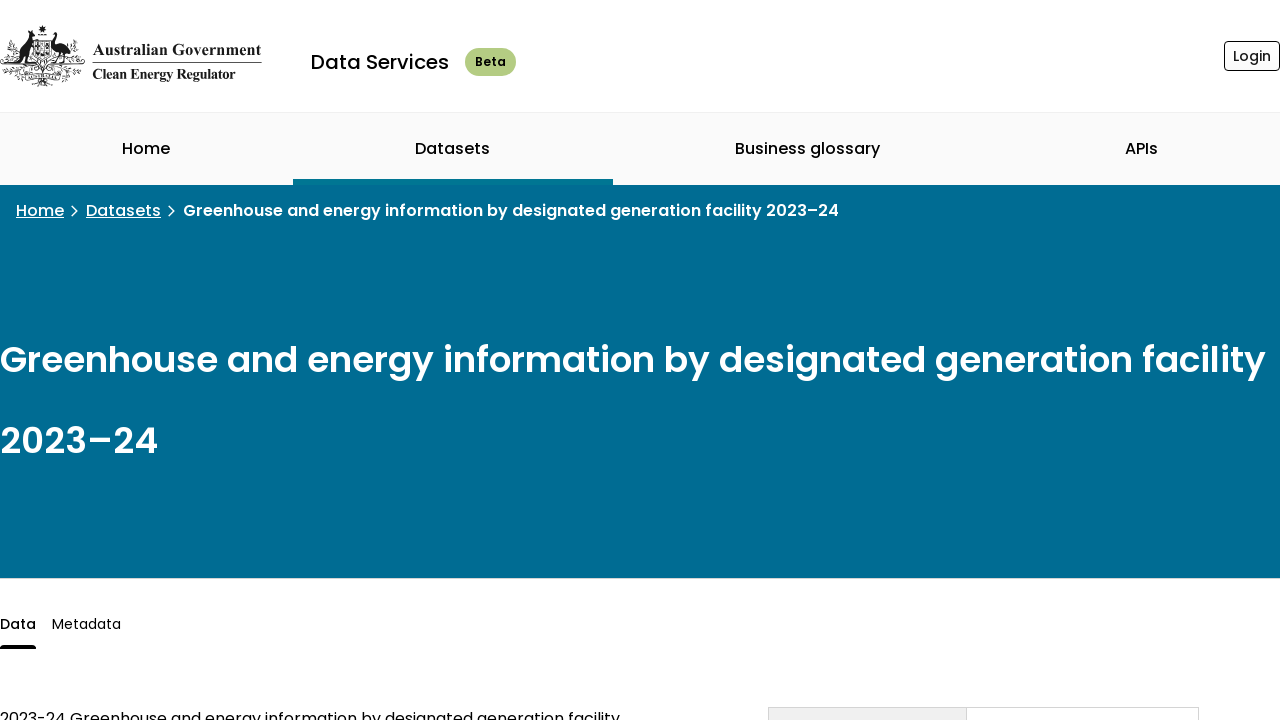

Scrolled to Download CSV button
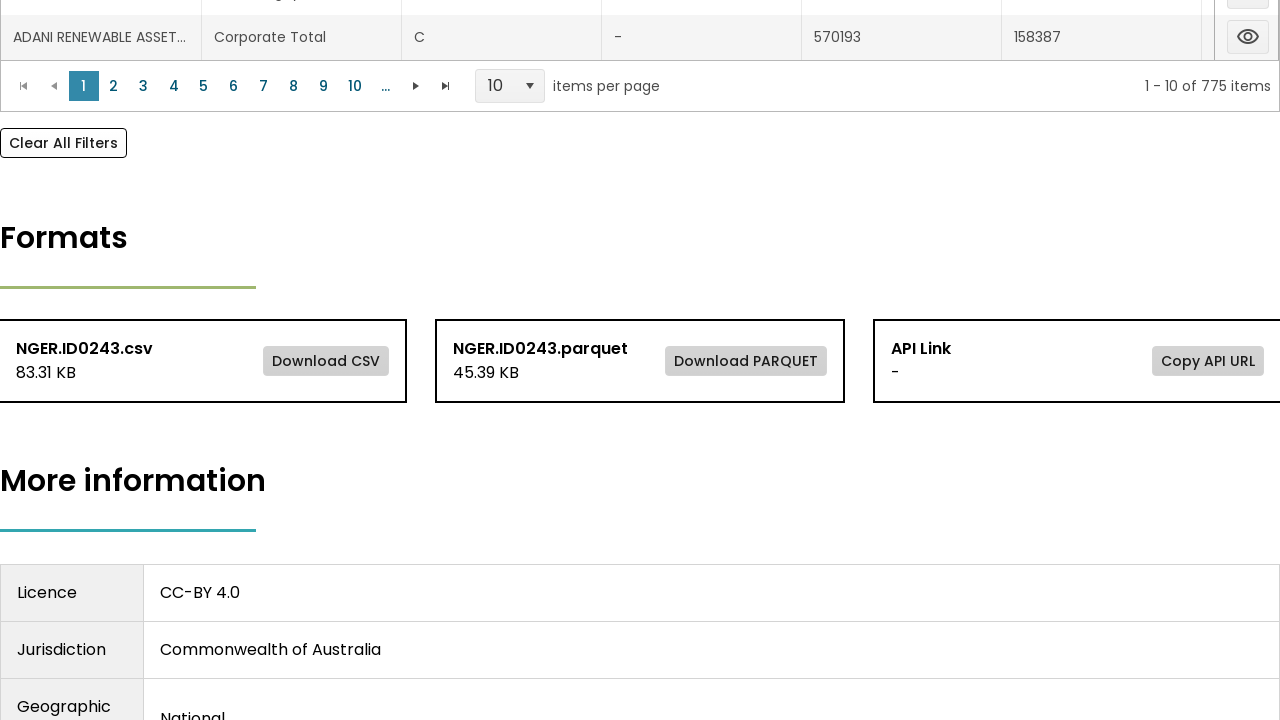

Clicked Download CSV button to initiate download at (326, 361) on xpath=//button[contains(., 'Download CSV')]
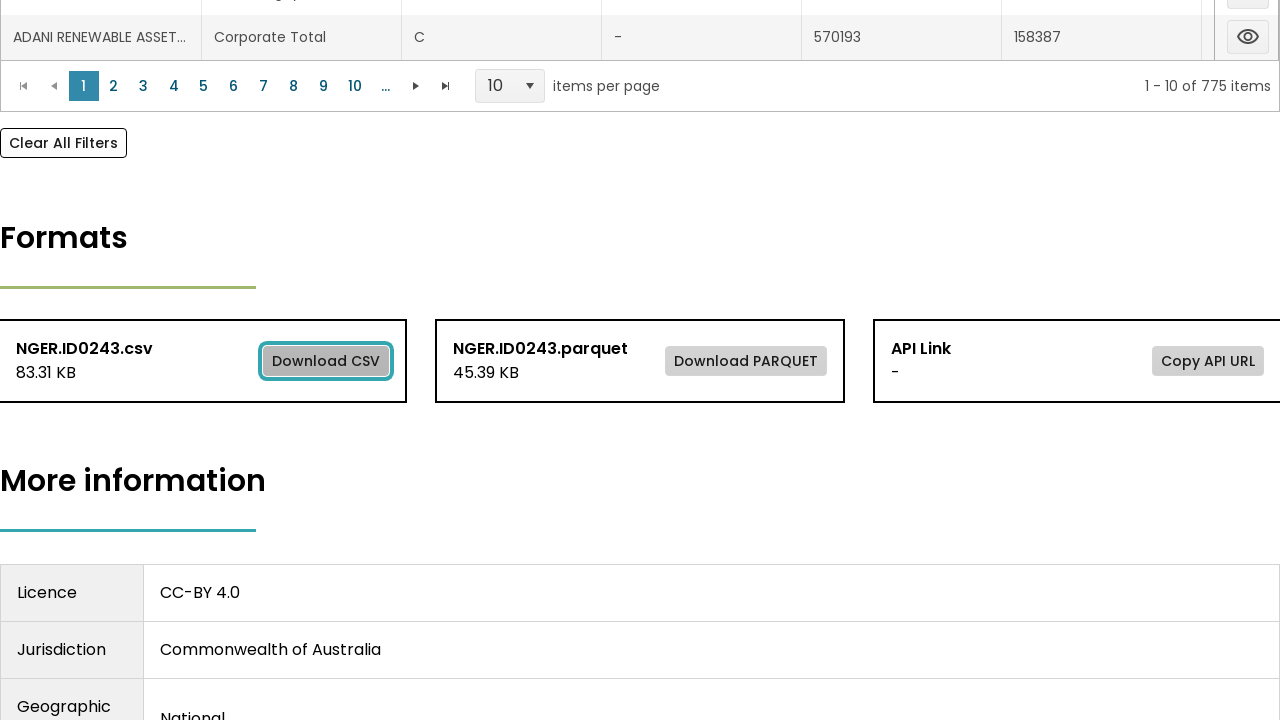

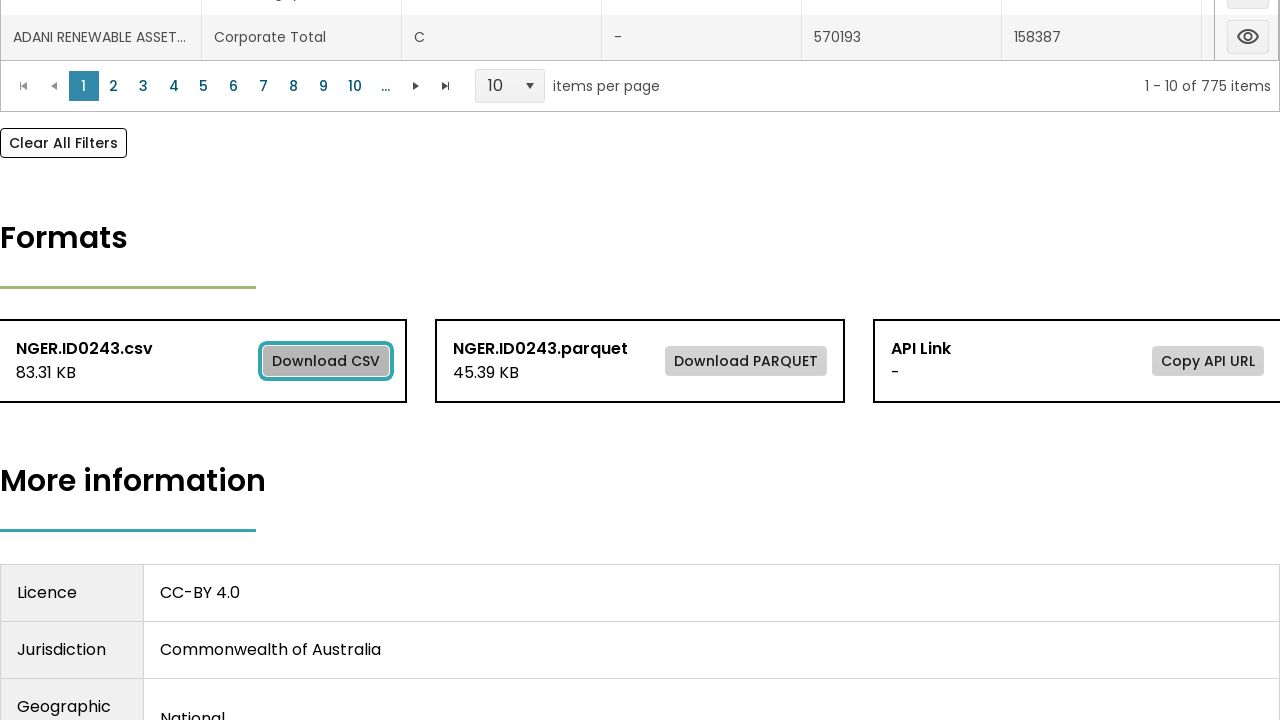